Tests valid input validation by entering exactly 7 characters and verifying the success message

Starting URL: https://testpages.eviltester.com/styled/apps/7charval/simple7charvalidation.html

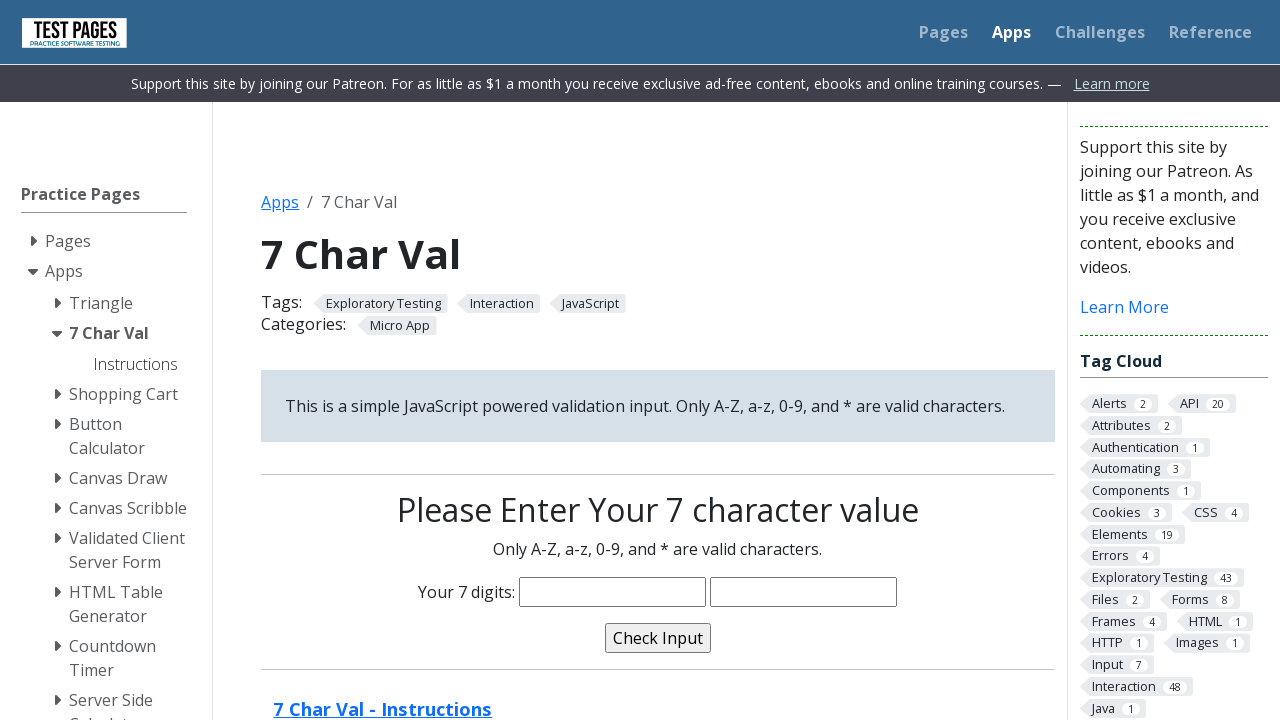

Entered exactly 7 characters '1234567' in the text input field on input[name='characters']
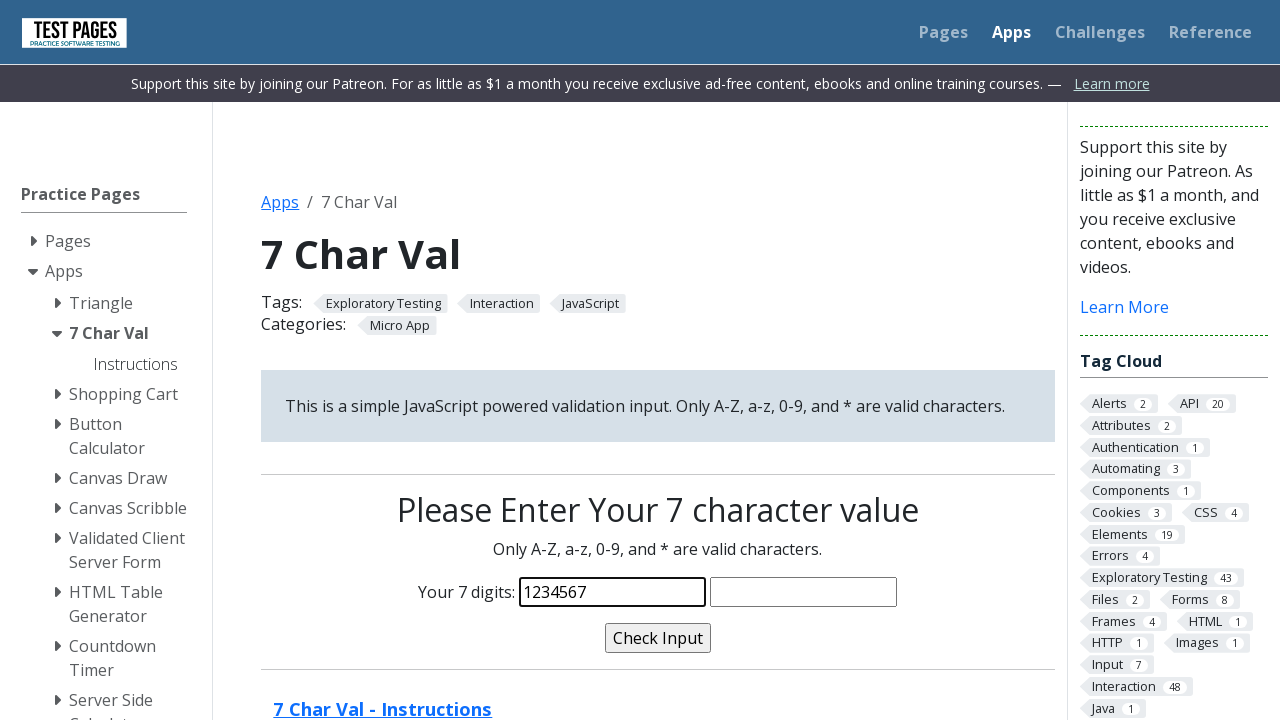

Clicked the validate button at (658, 638) on input[name='validate']
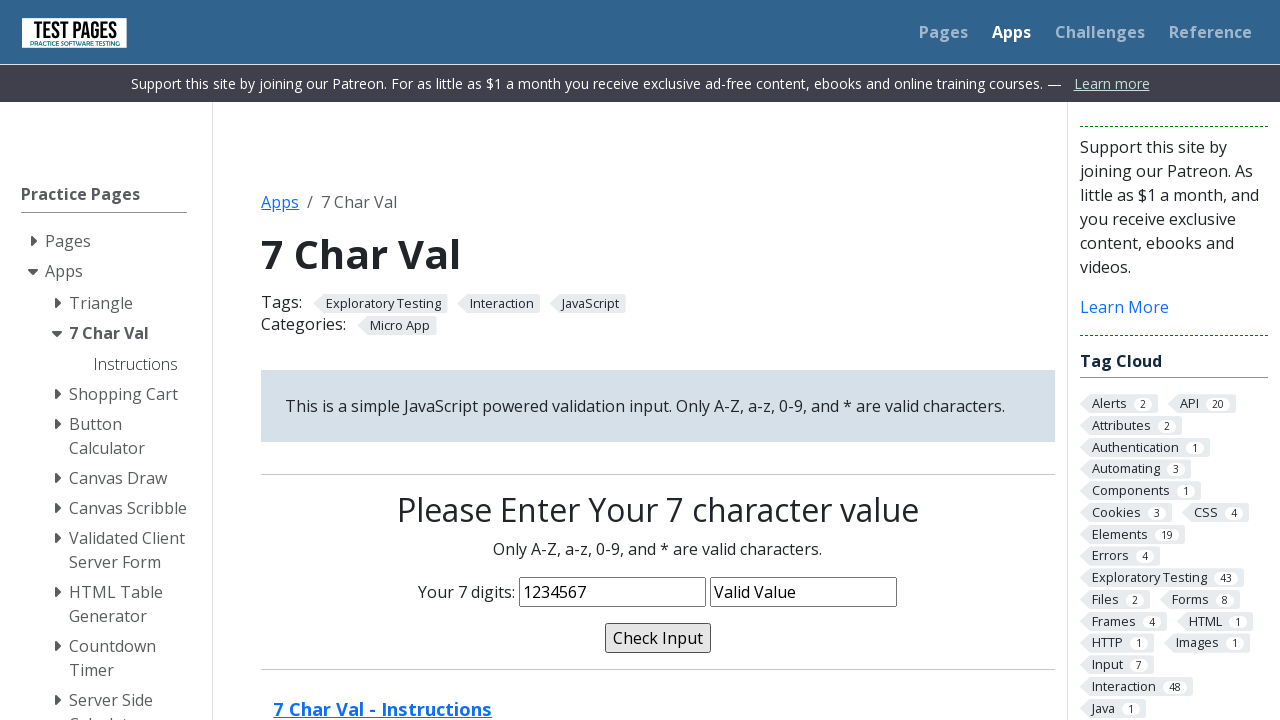

Verified that the validation message appeared
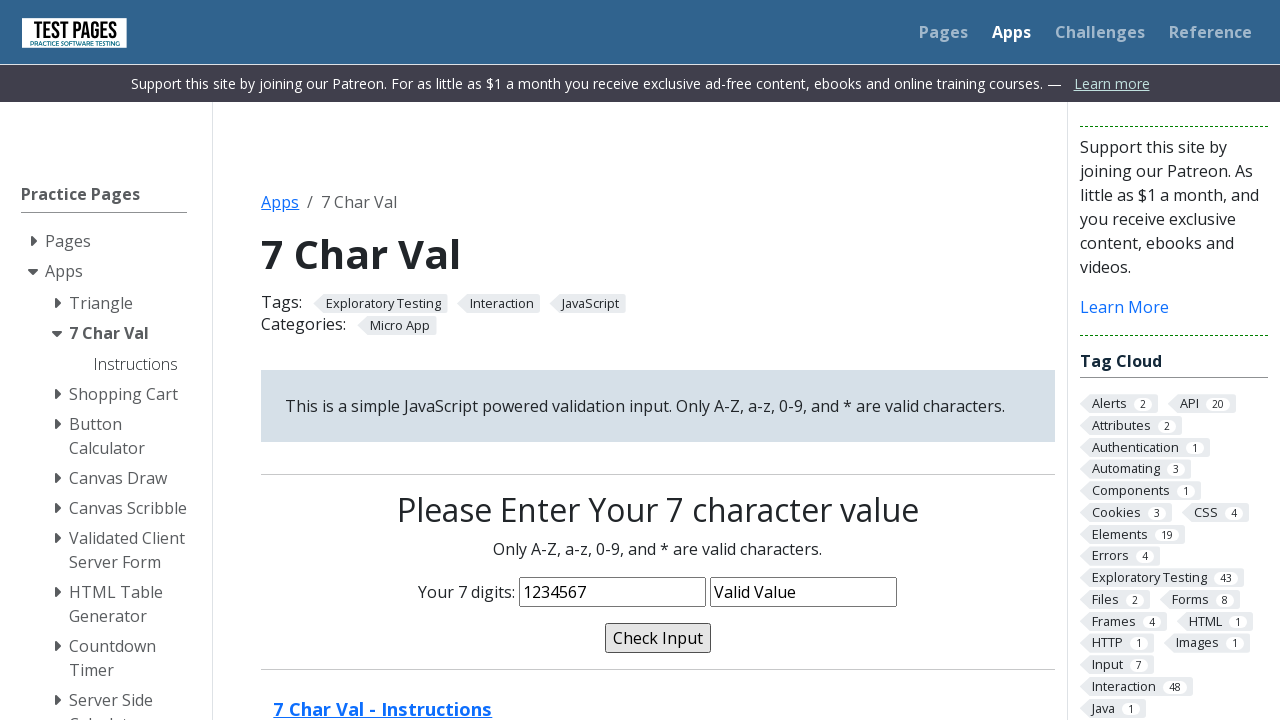

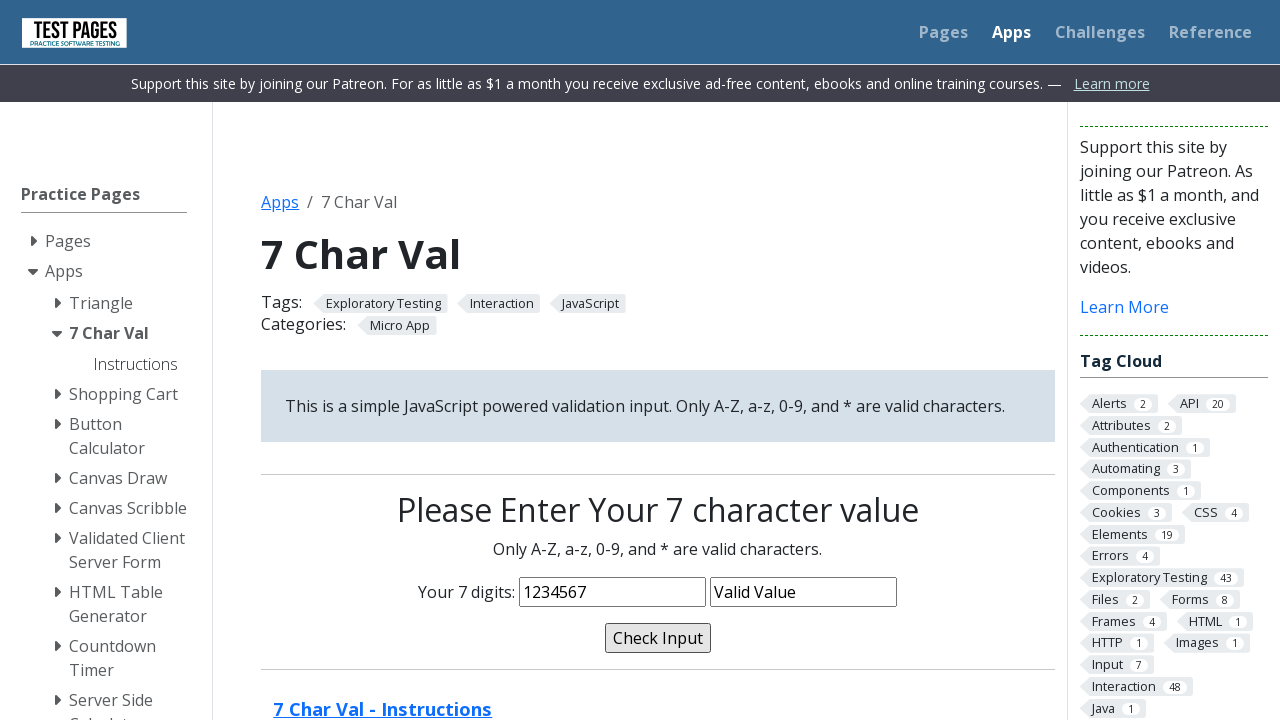